Tests closing a modal advertisement popup by clicking the close button on the entry_ad demo page

Starting URL: http://the-internet.herokuapp.com/entry_ad

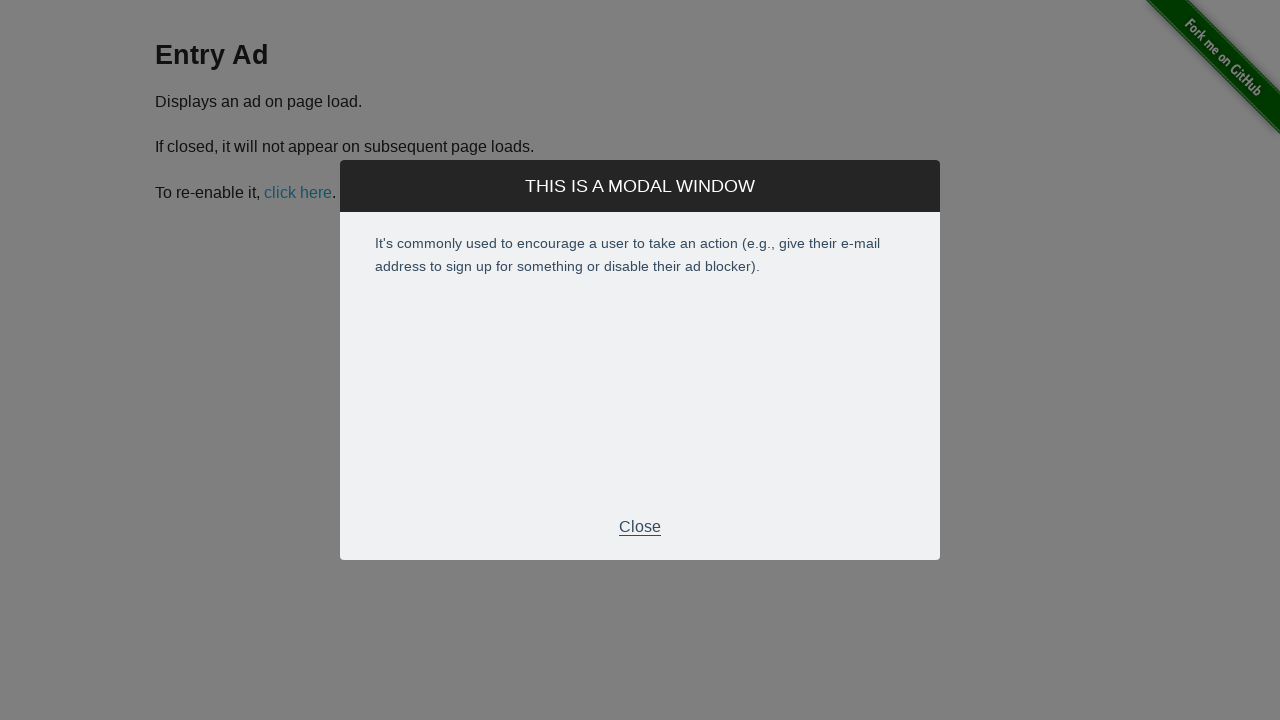

Entry ad modal appeared on the page
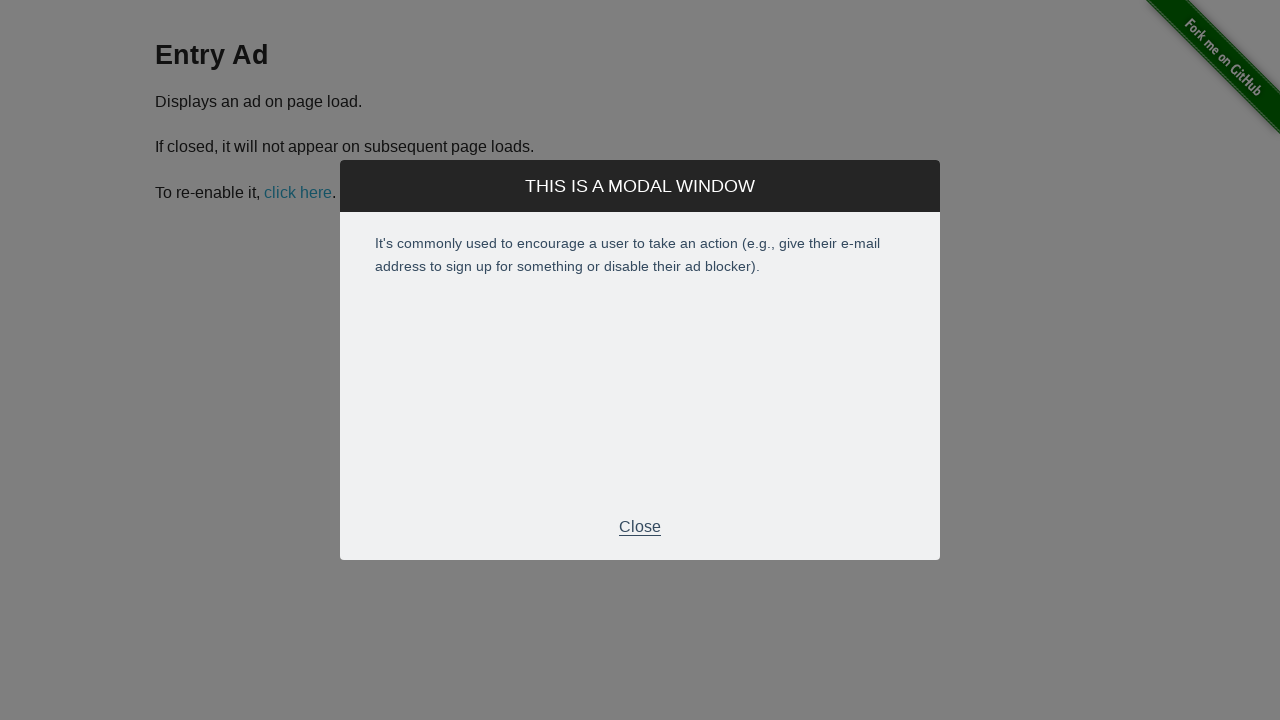

Clicked the close button to dismiss the entry ad modal at (640, 527) on div.modal-footer p
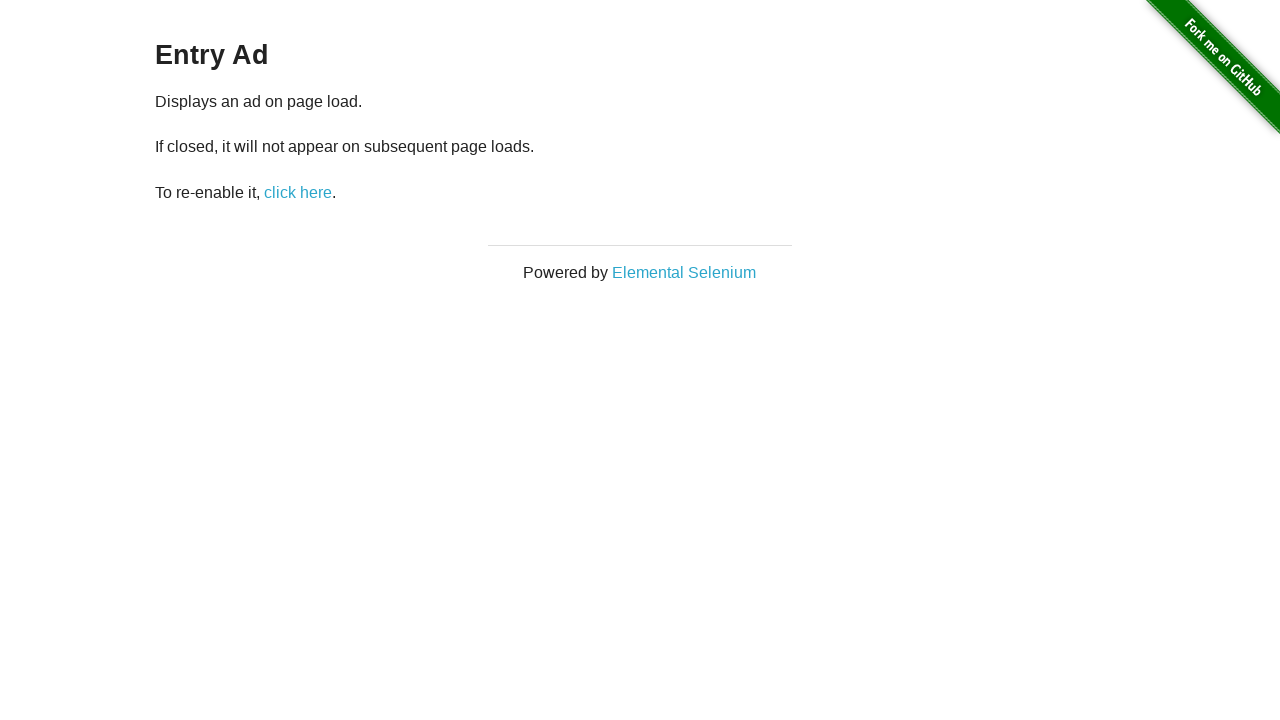

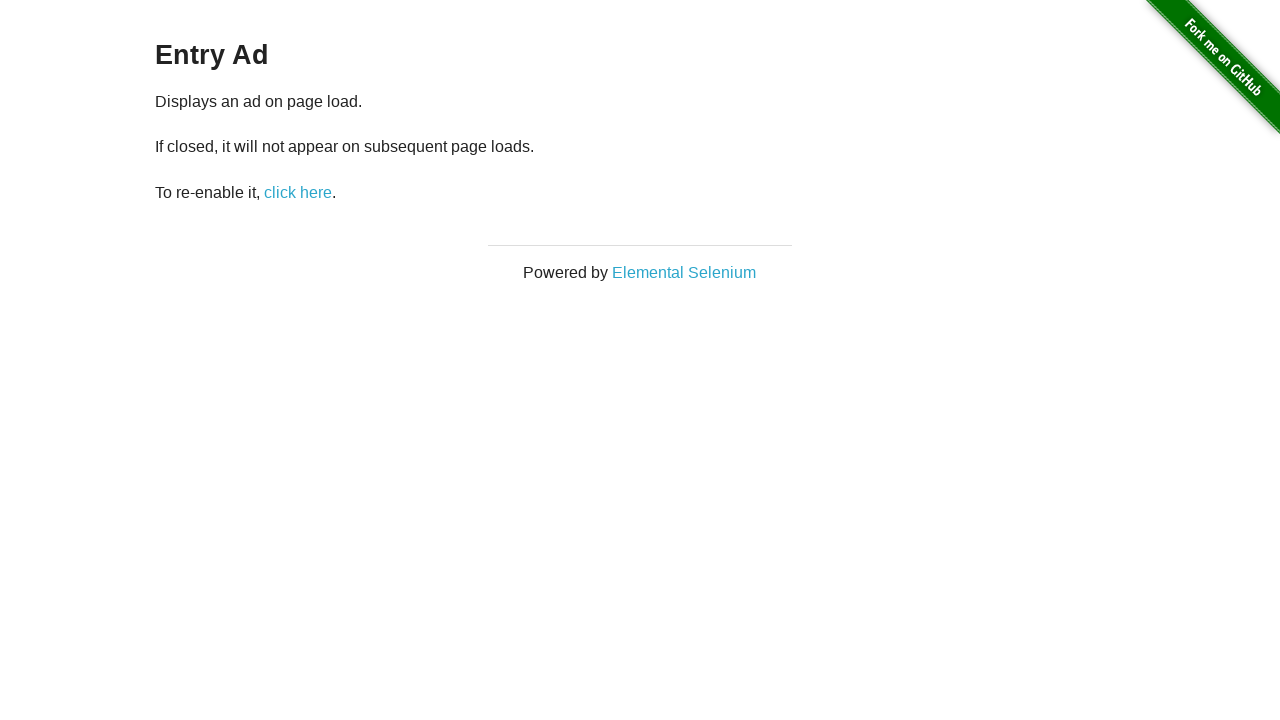